Fills out a validation form with personal information including name, age, notes, and country selection, then submits the form

Starting URL: https://testpages.eviltester.com/styled/validation/input-validation.html

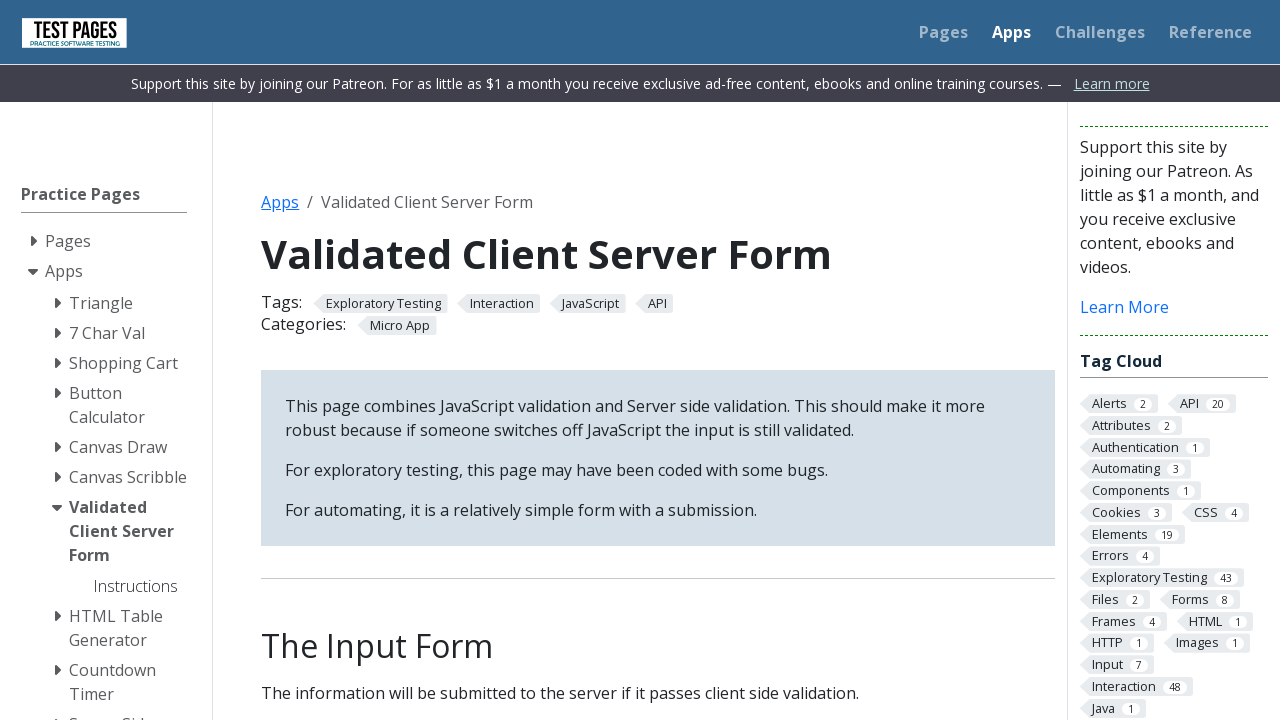

Filled first name field with 'Priya' on input#firstname
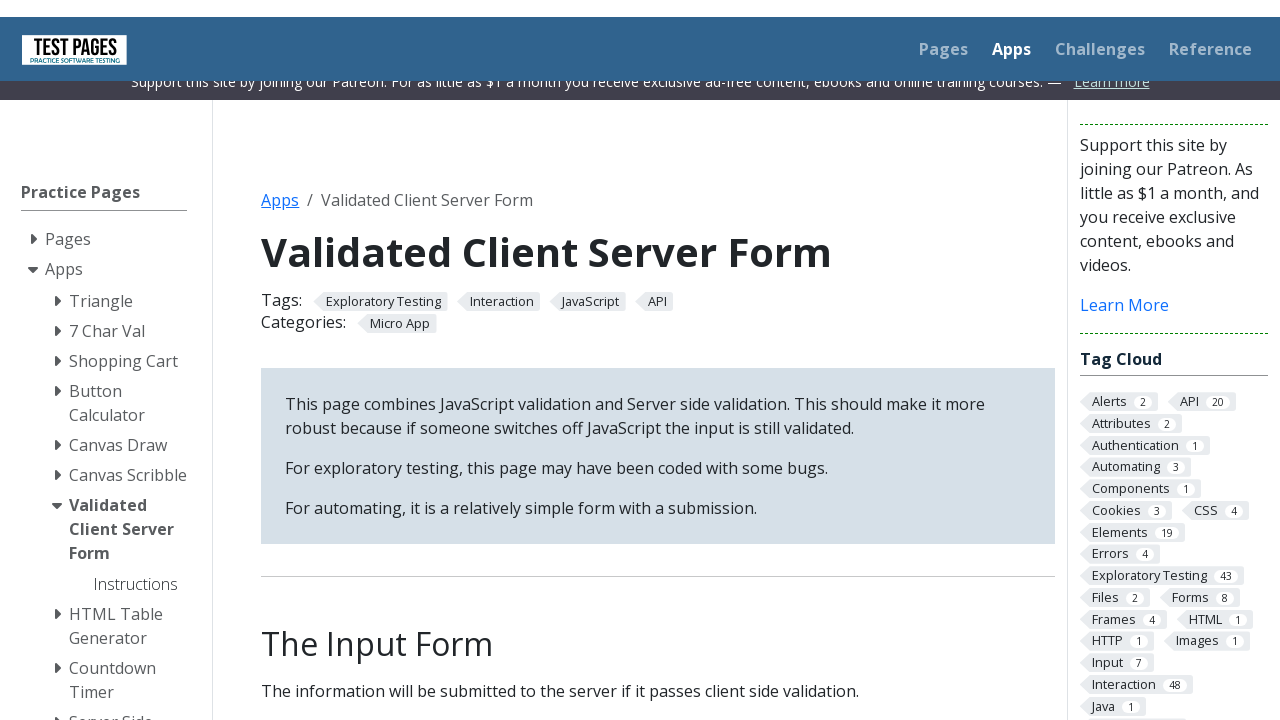

Filled last name field with 'Allamallamallam' on input#surname
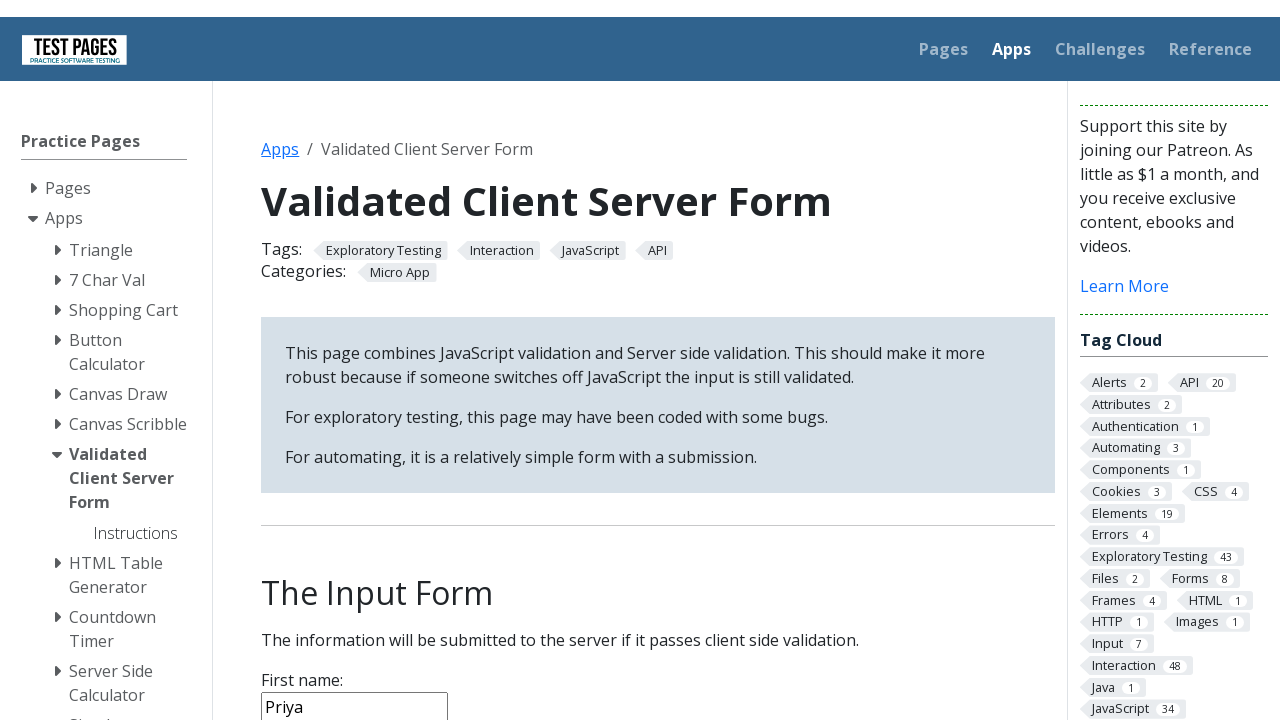

Filled age field with '29' on input#age
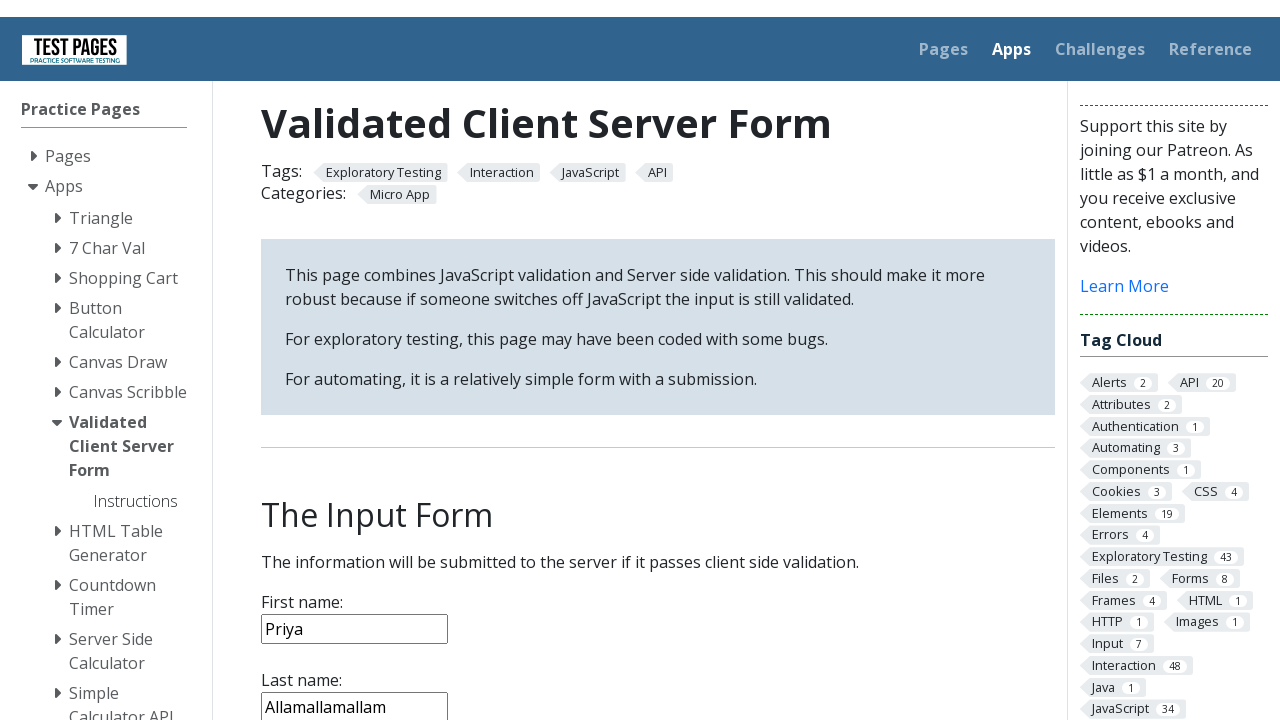

Filled notes textarea with 'hello' on textarea#notes
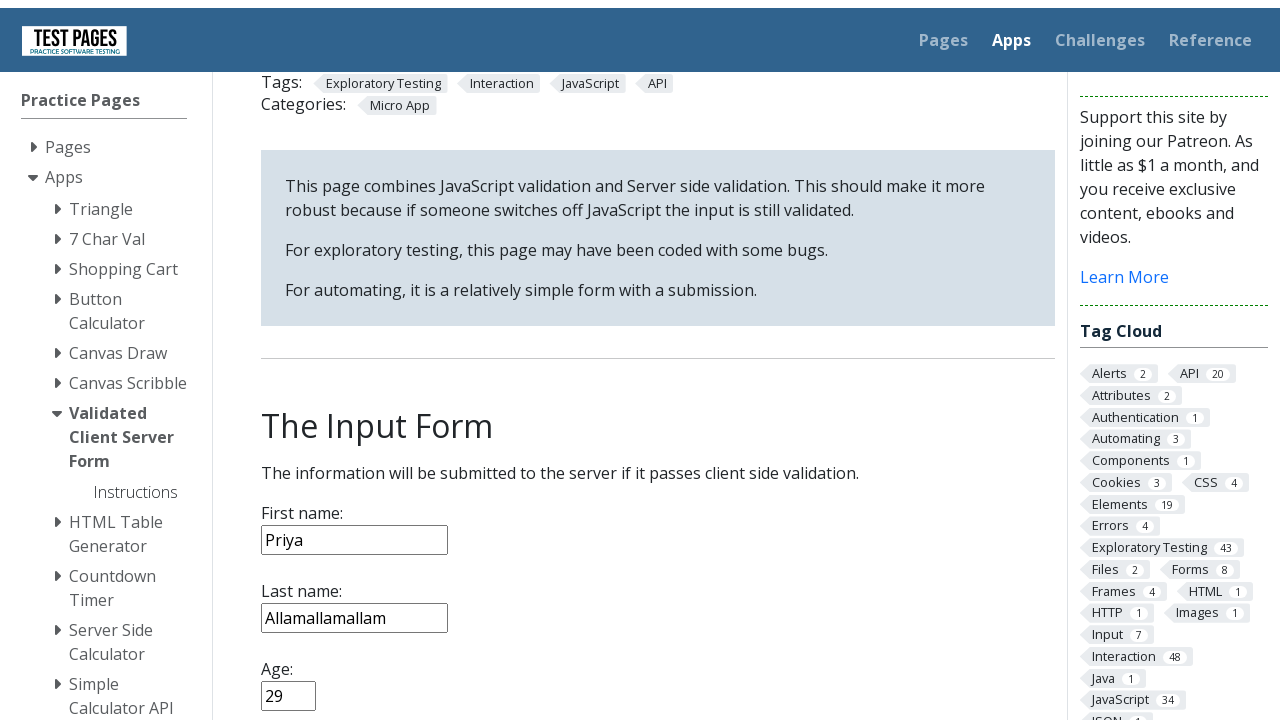

Selected country by index (5th option) on select#country
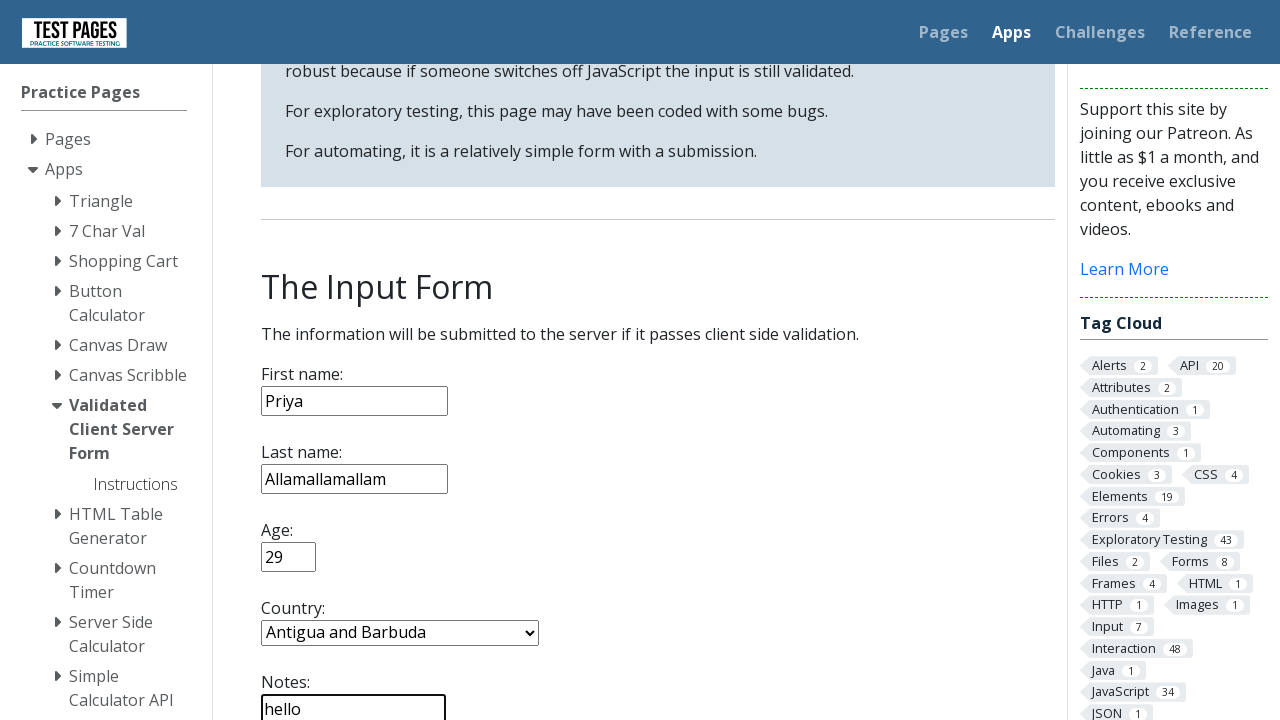

Selected country 'India' by visible text on select#country
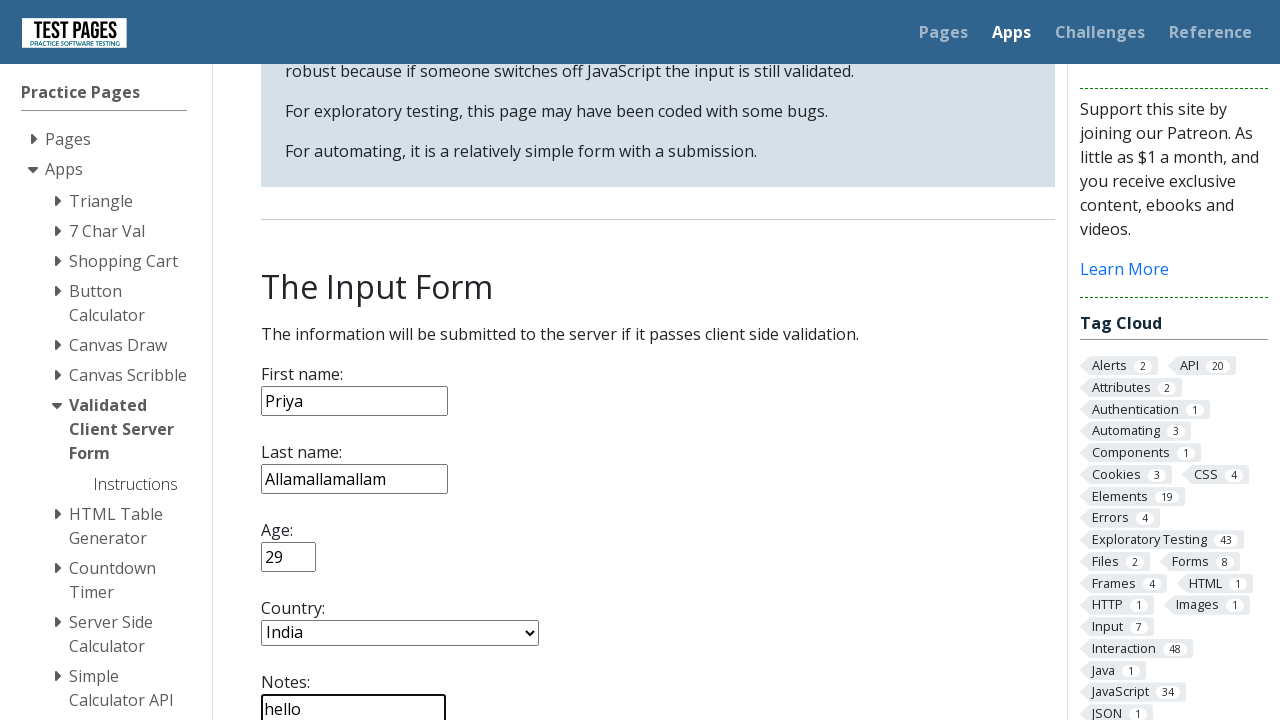

Selected country 'Australia' by value on select#country
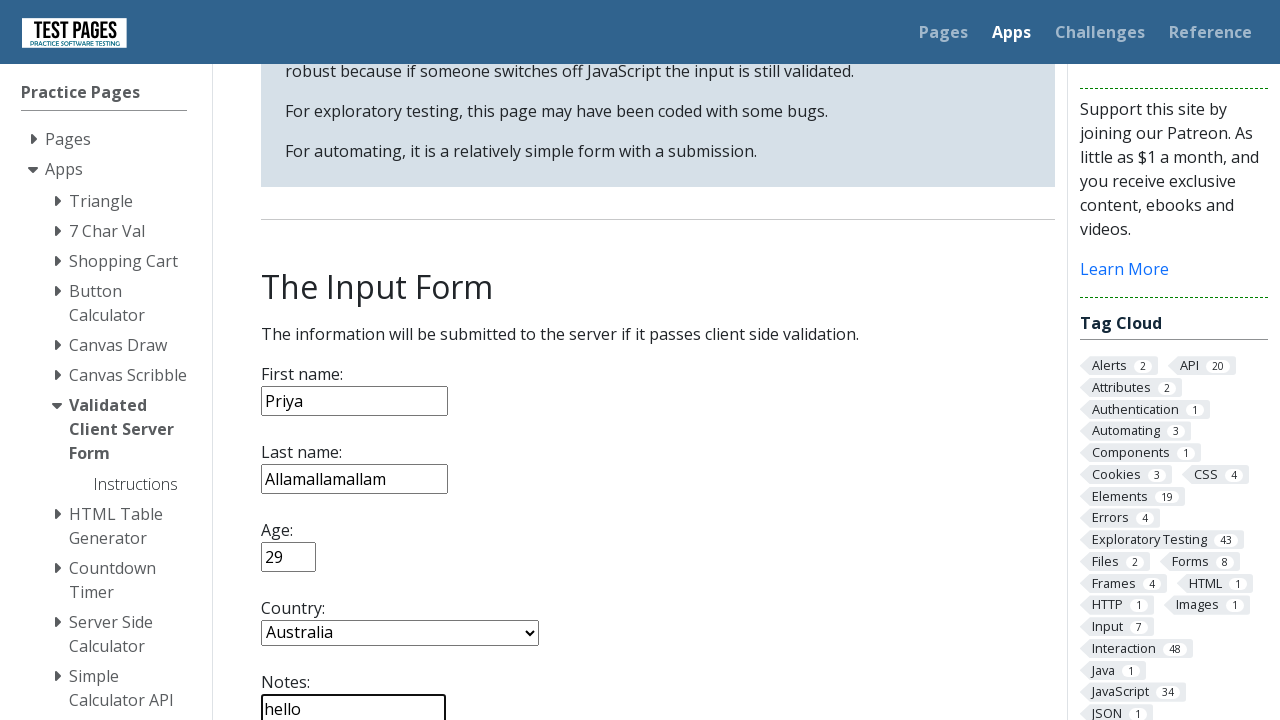

Clicked submit button to submit the form at (296, 368) on input[type='submit']
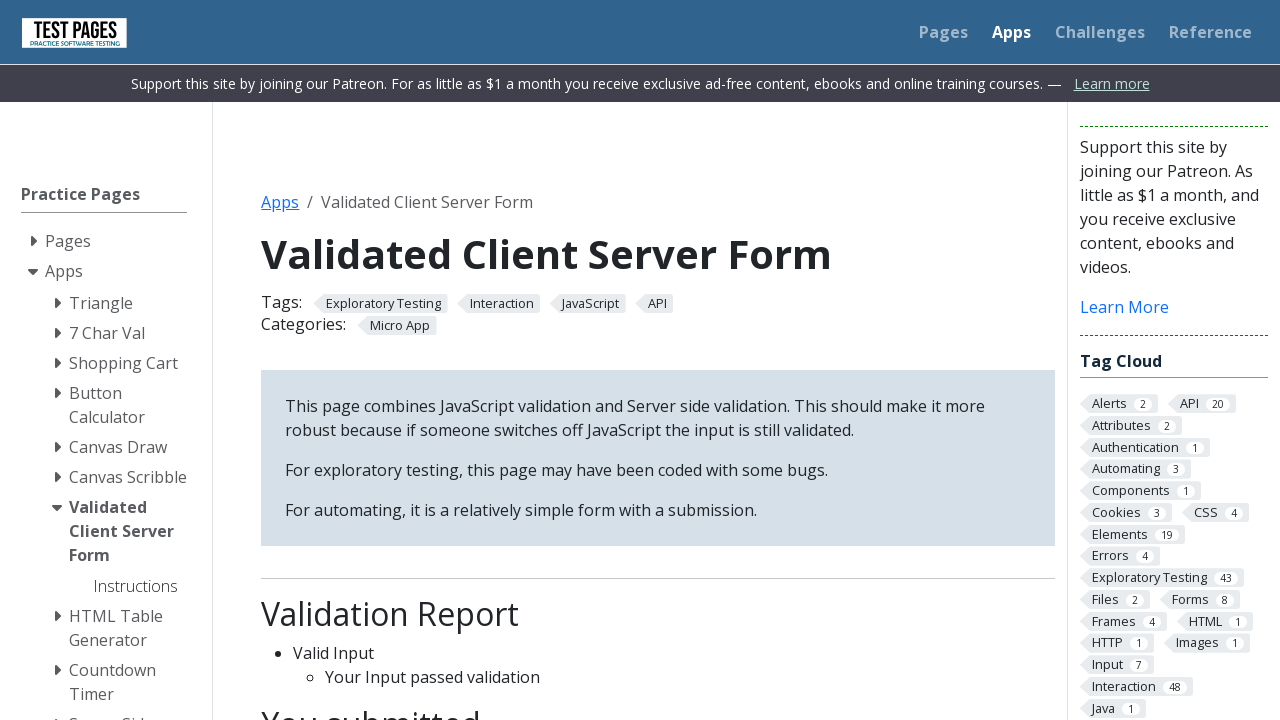

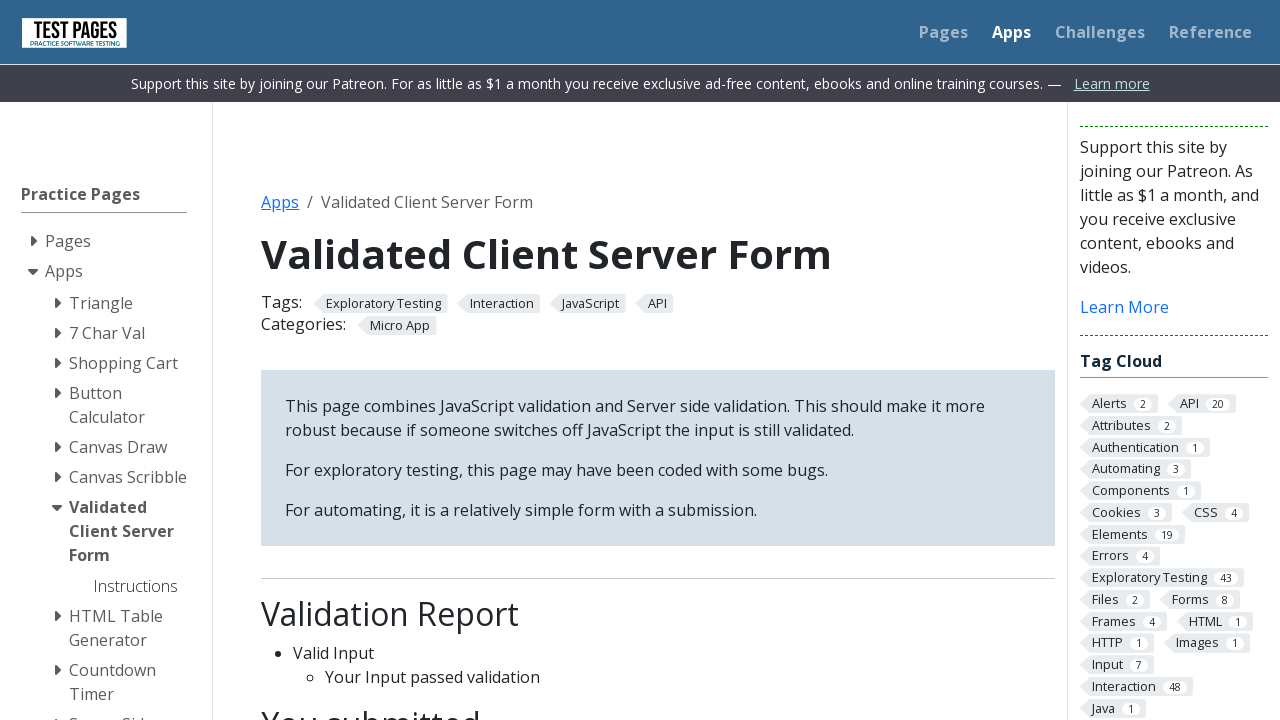